Tests the Input Form Submit page by filling out all form fields including name, email, company details, and address, then submitting the form

Starting URL: https://www.lambdatest.com/selenium-playground

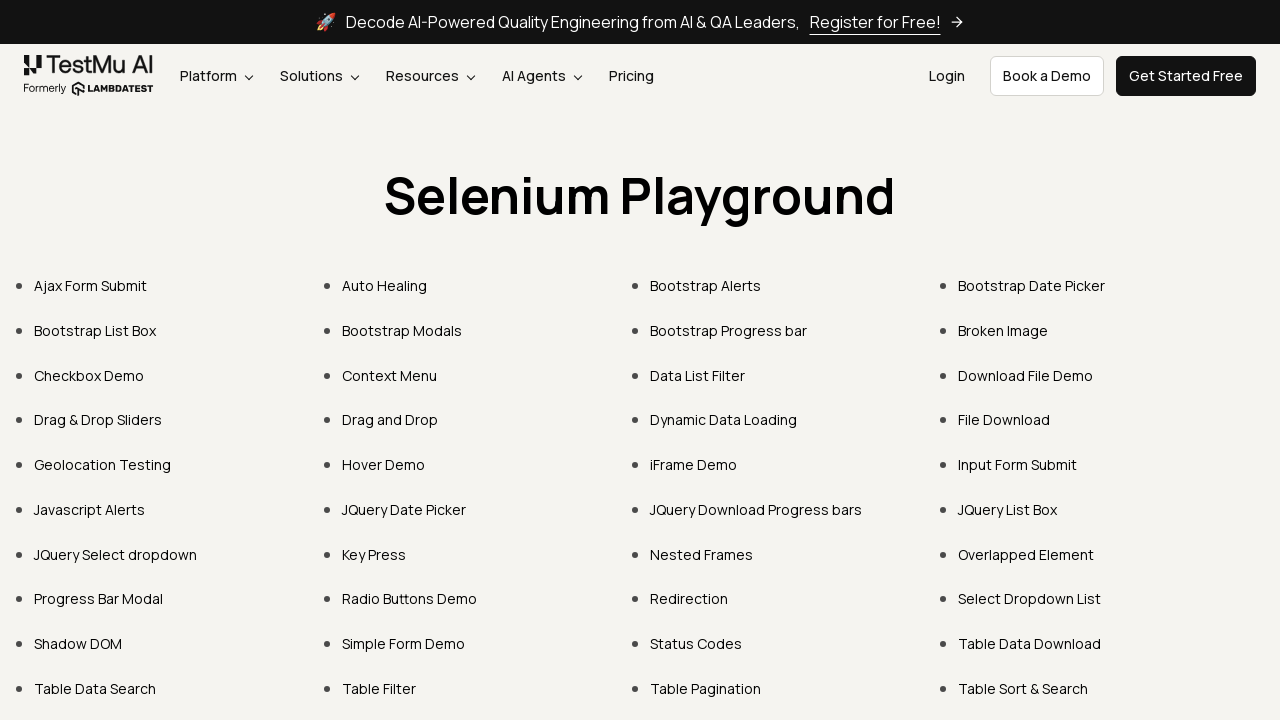

Clicked on Input Form Submit link at (1018, 464) on text=Input Form Submit
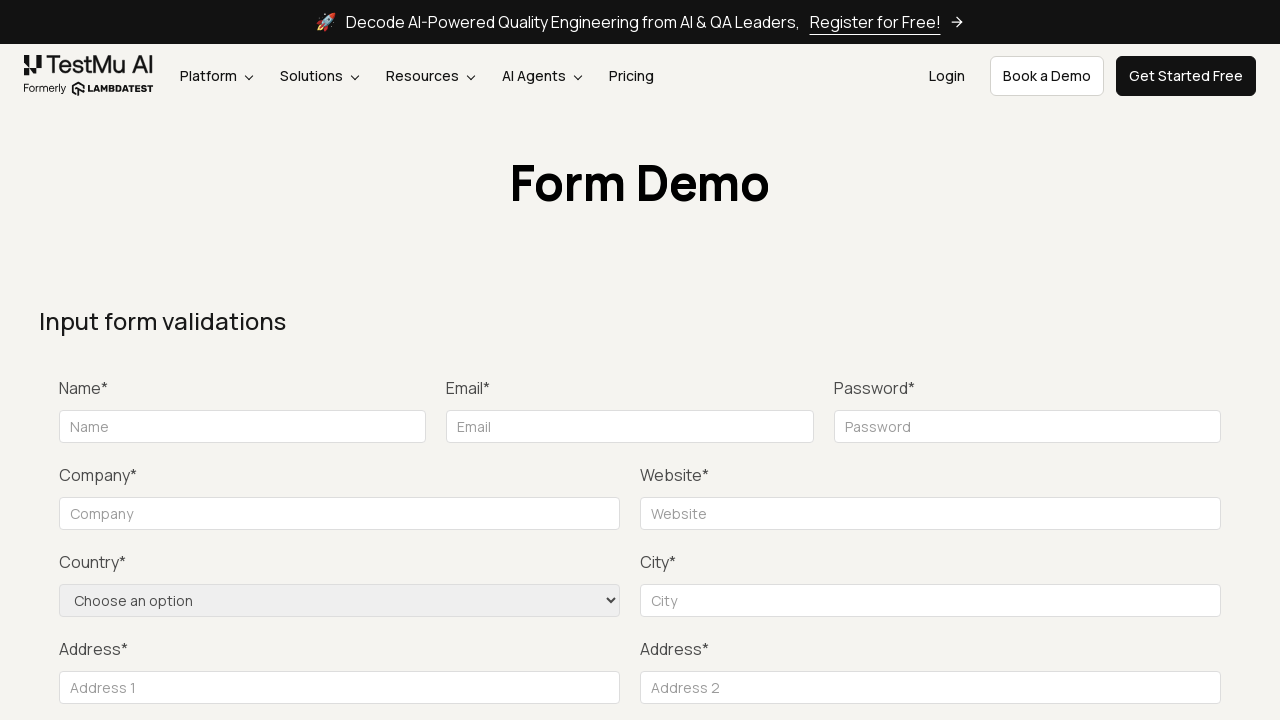

Form loaded and name field is visible
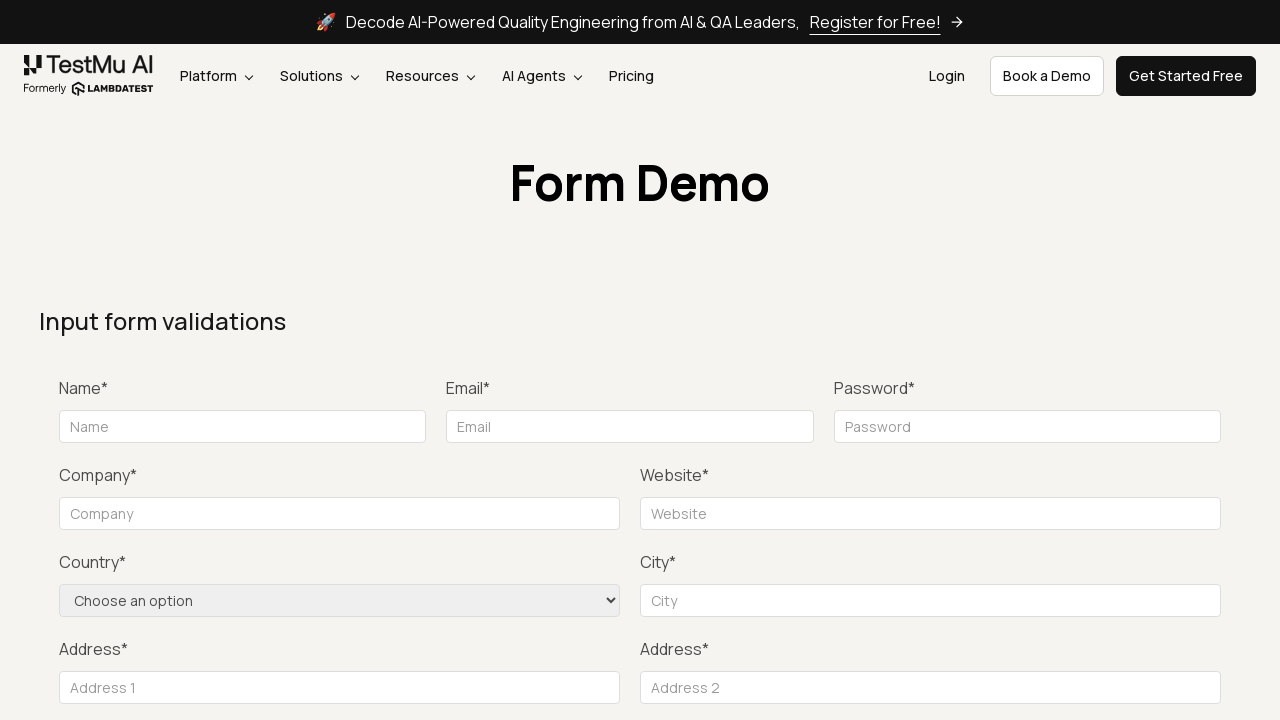

Clicked submit button to trigger validation at (1131, 360) on .selenium_btn
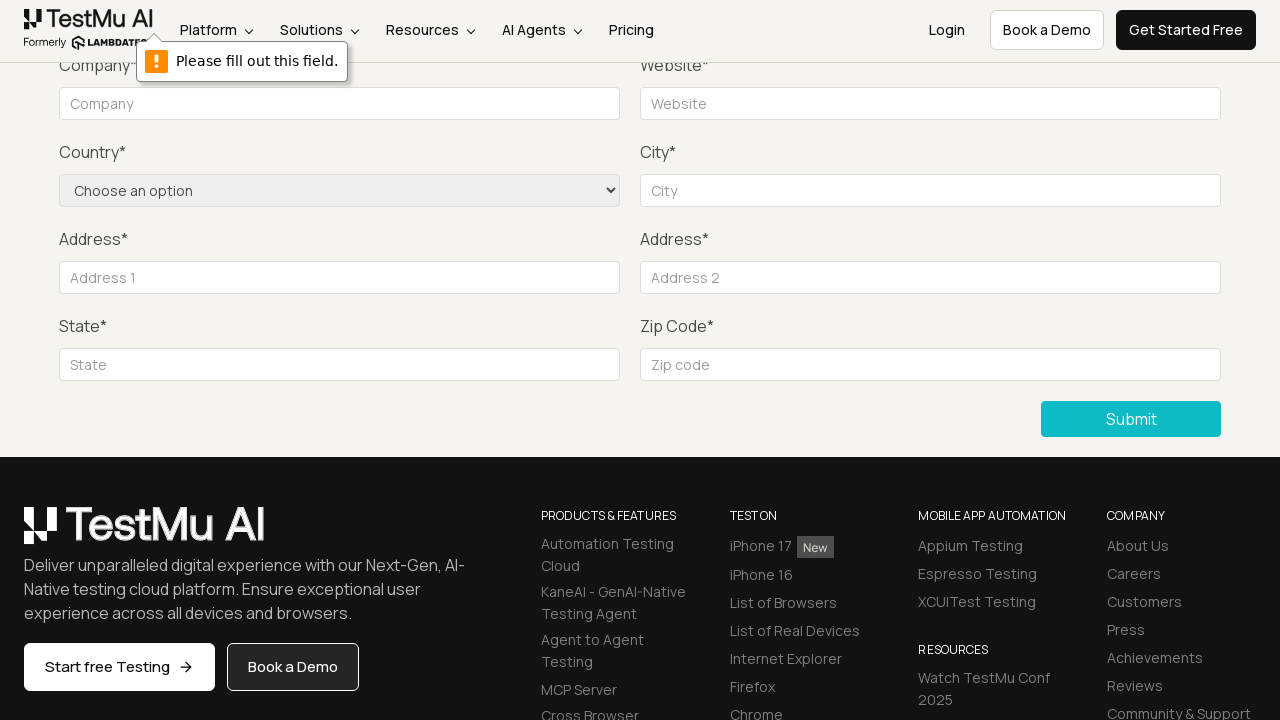

Filled name field with 'John Smith' on #name
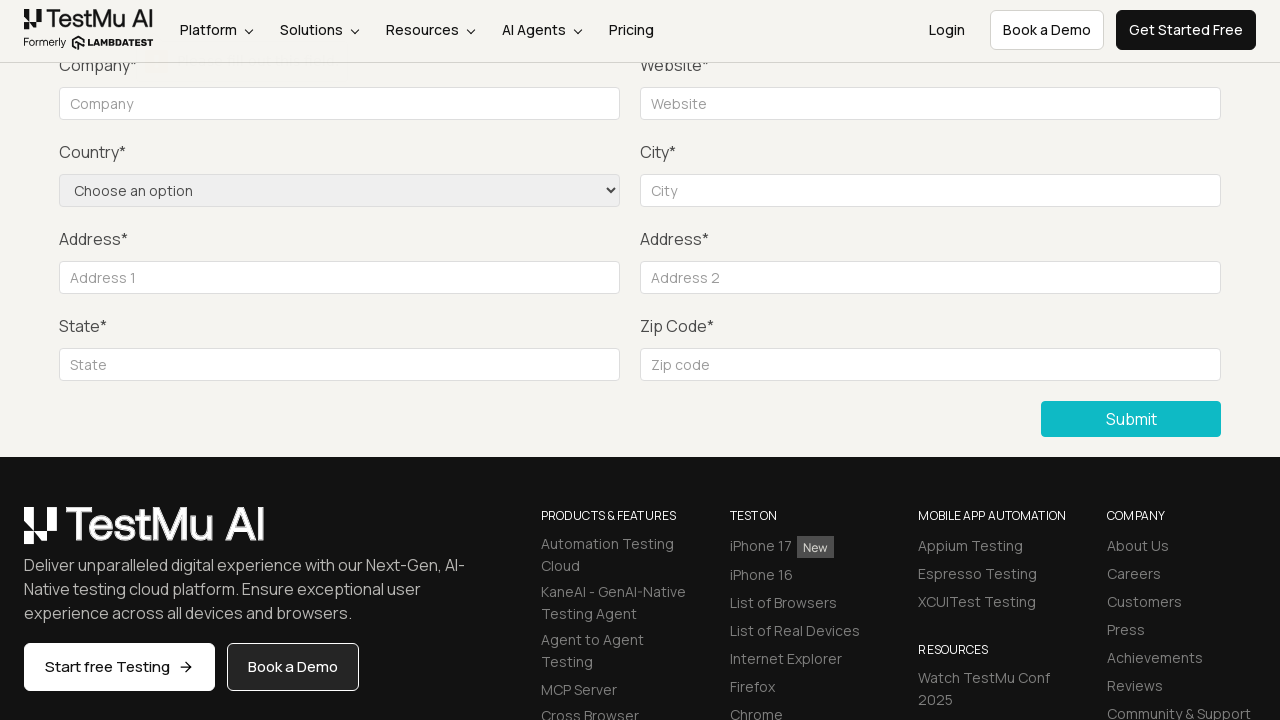

Filled email field with 'johnsmith@example.com' on #inputEmail4
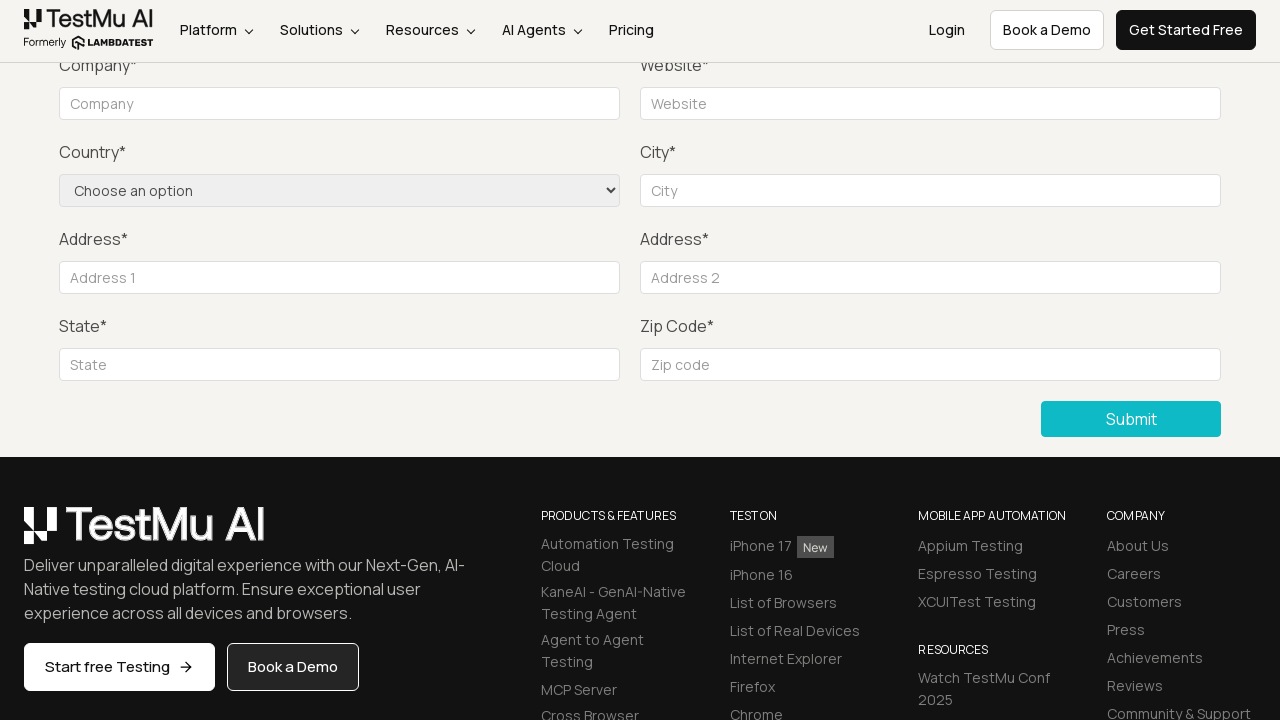

Filled password field with 'securepass123' on #inputPassword4
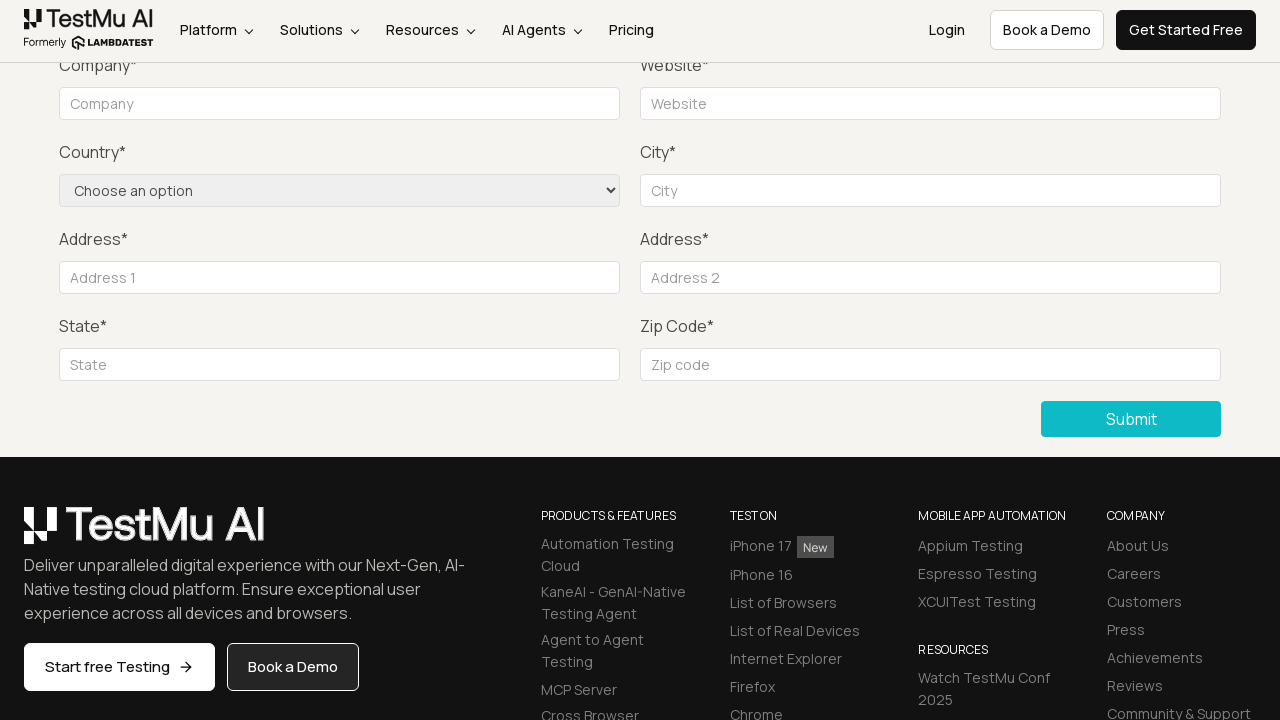

Filled company field with 'TechCorp Inc' on #company
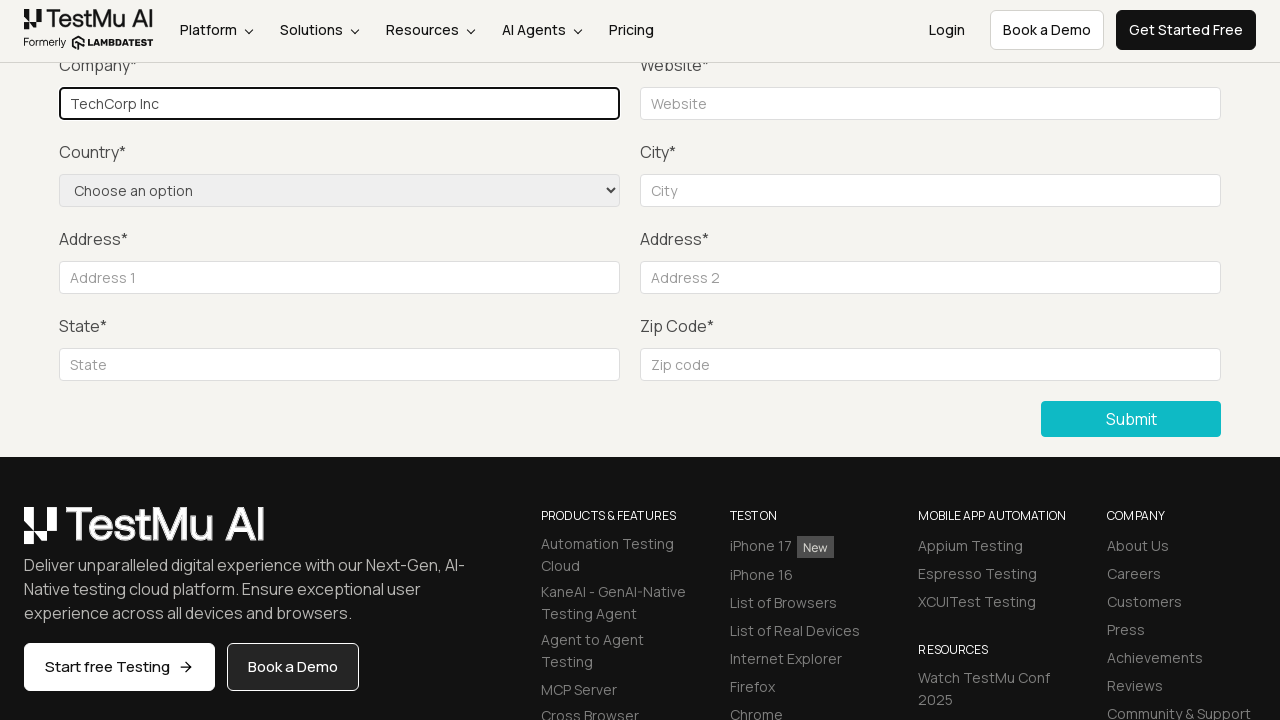

Filled website name field with 'techcorp.com' on #websitename
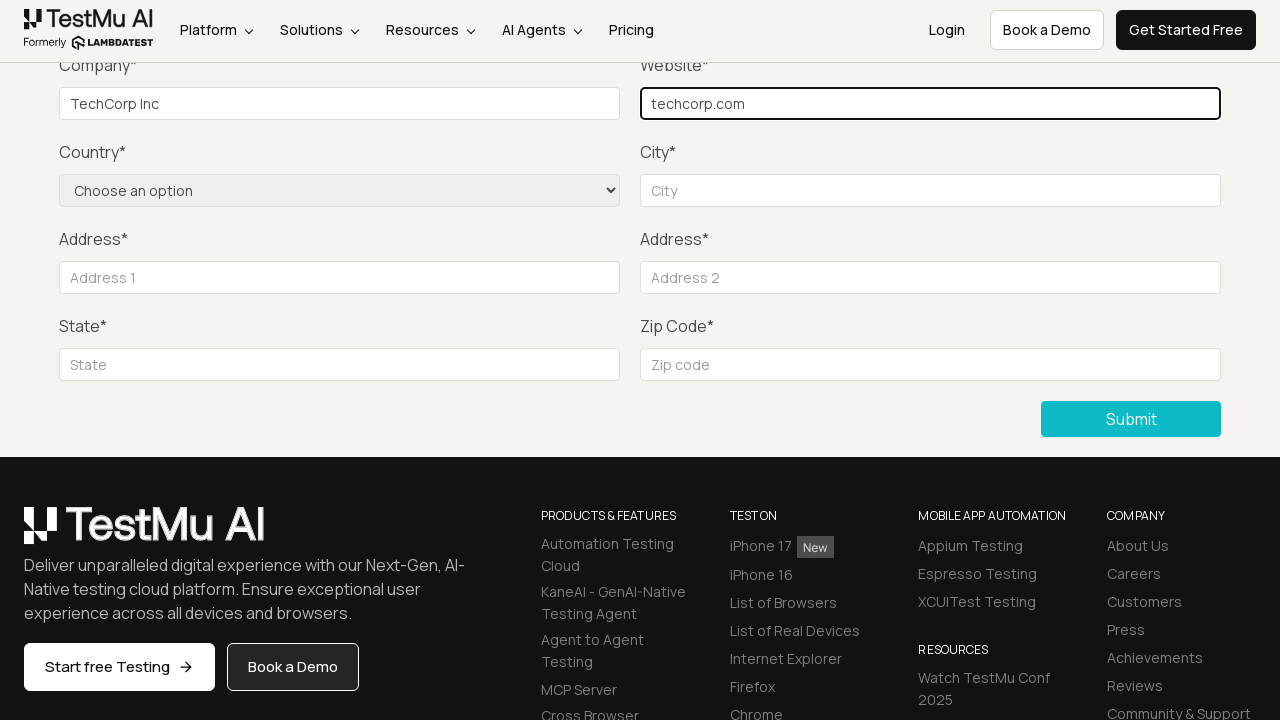

Selected 'United States' from country dropdown on select[name='country']
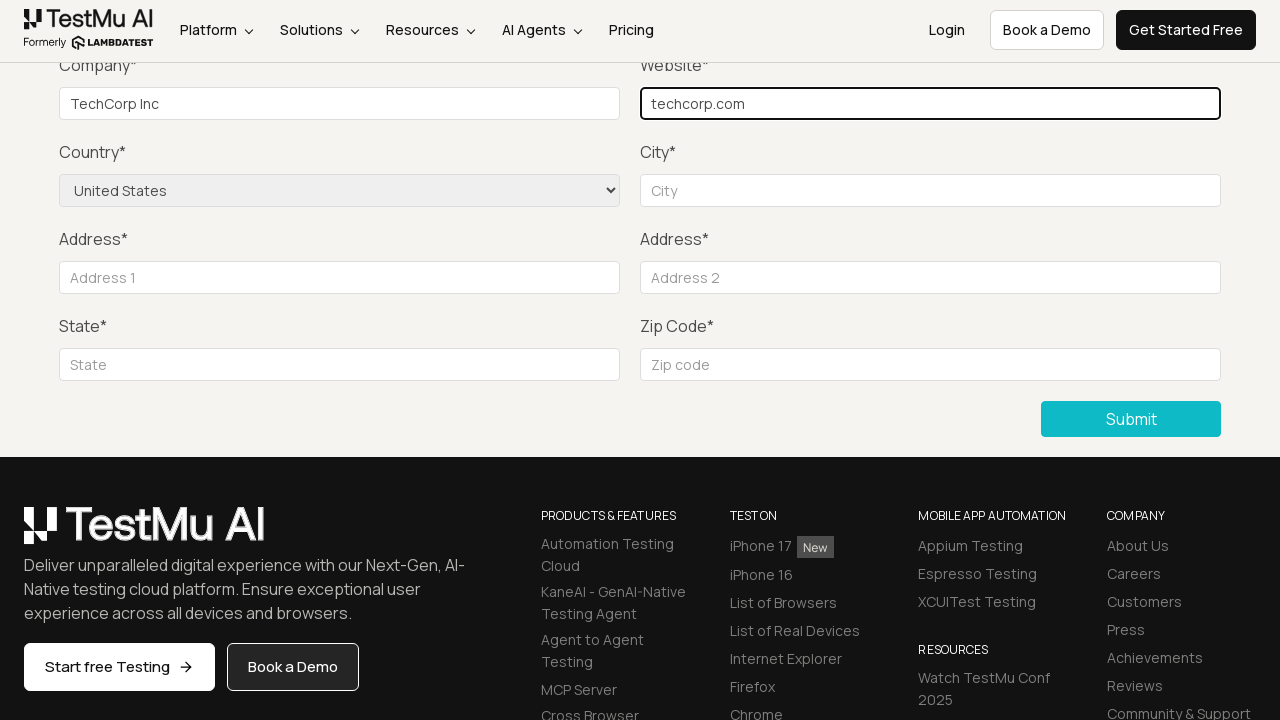

Filled city field with 'San Francisco' on #inputCity
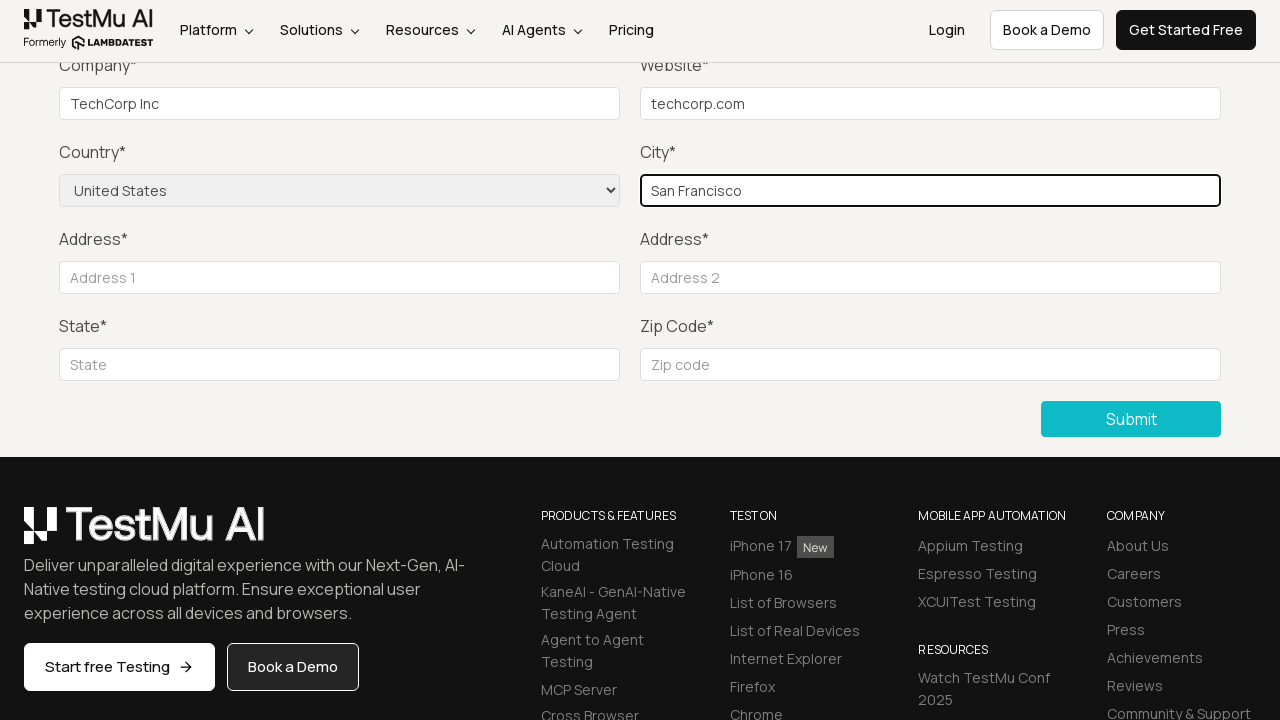

Filled address line 1 with '123 Main Street' on #inputAddress1
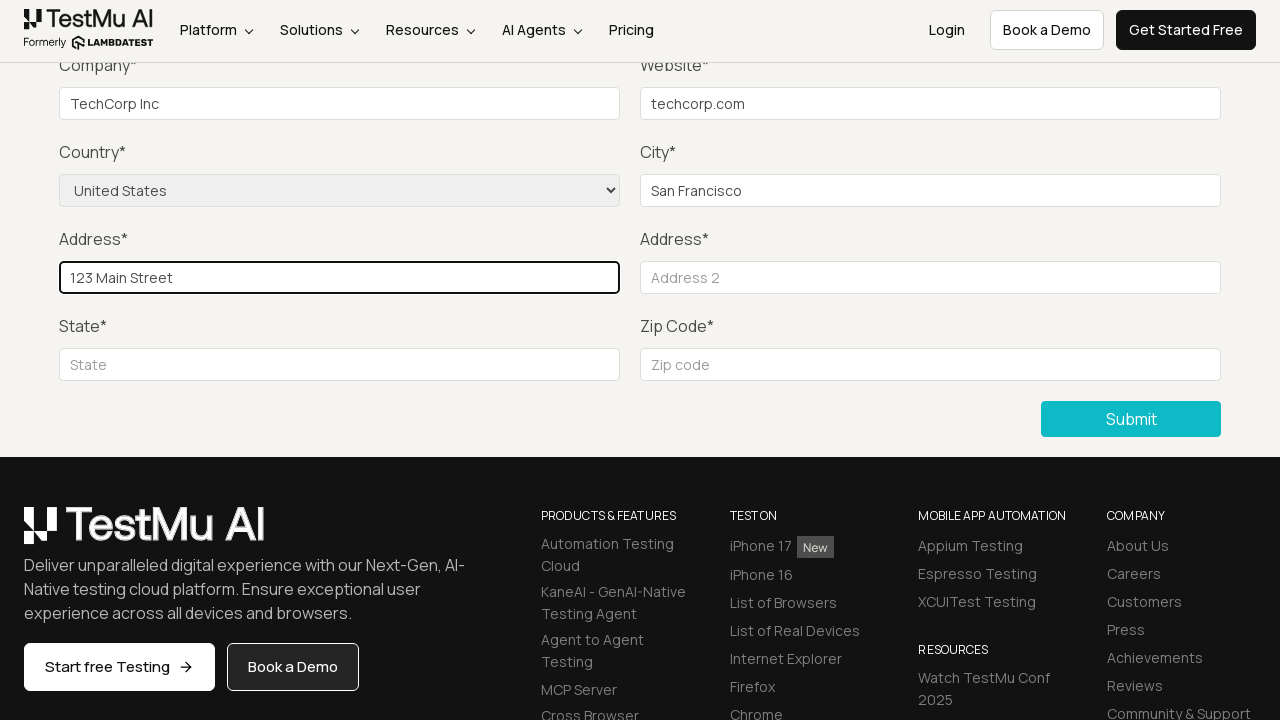

Filled address line 2 with 'Suite 456' on #inputAddress2
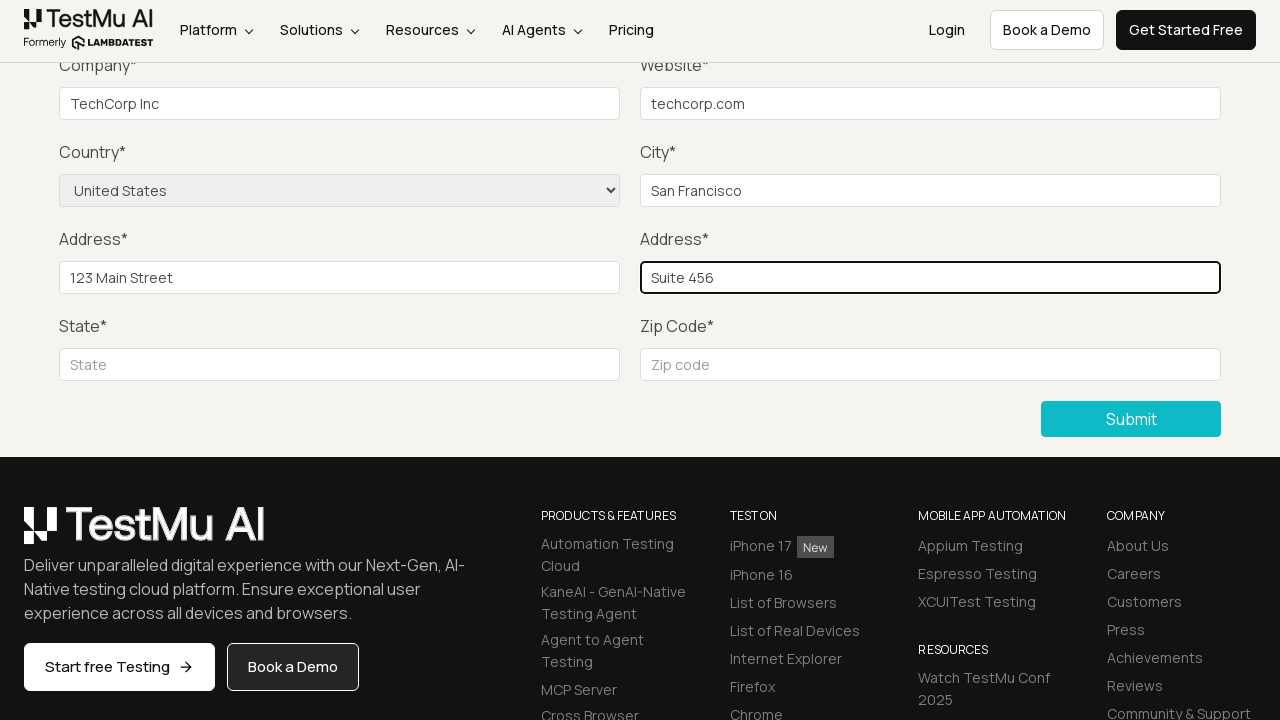

Filled state field with 'California' on #inputState
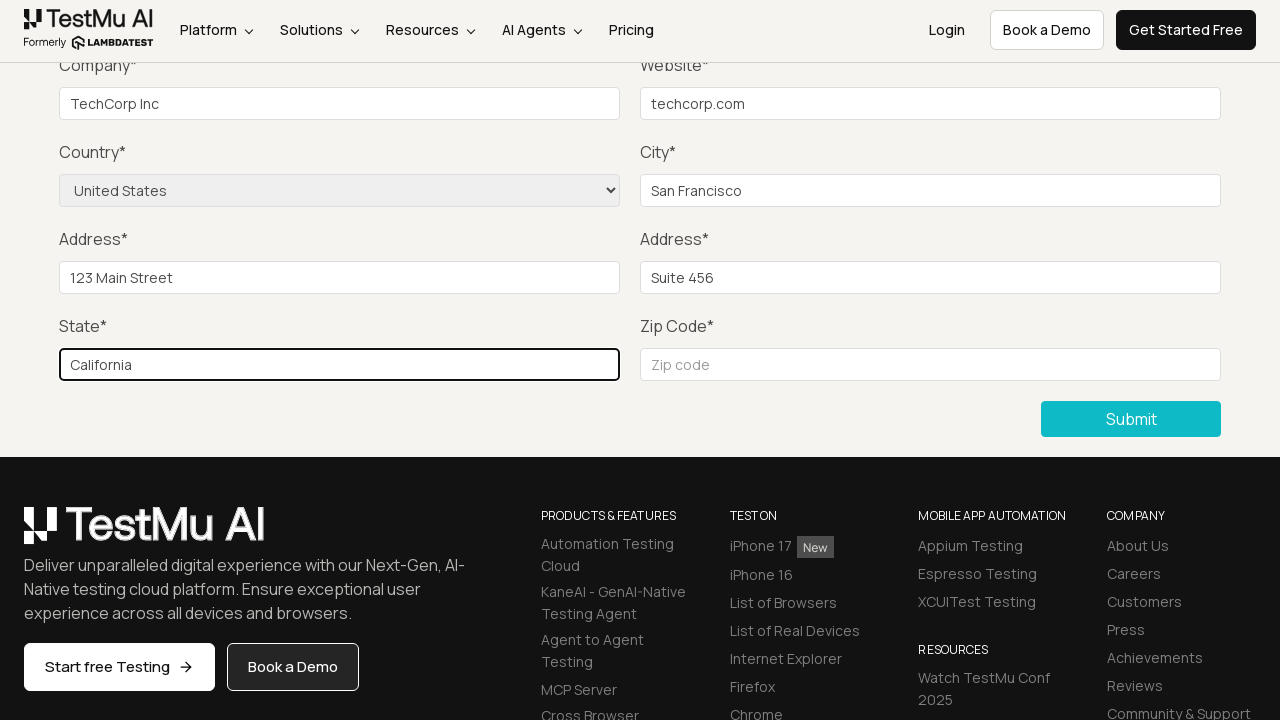

Filled zip code field with '94102' on #inputZip
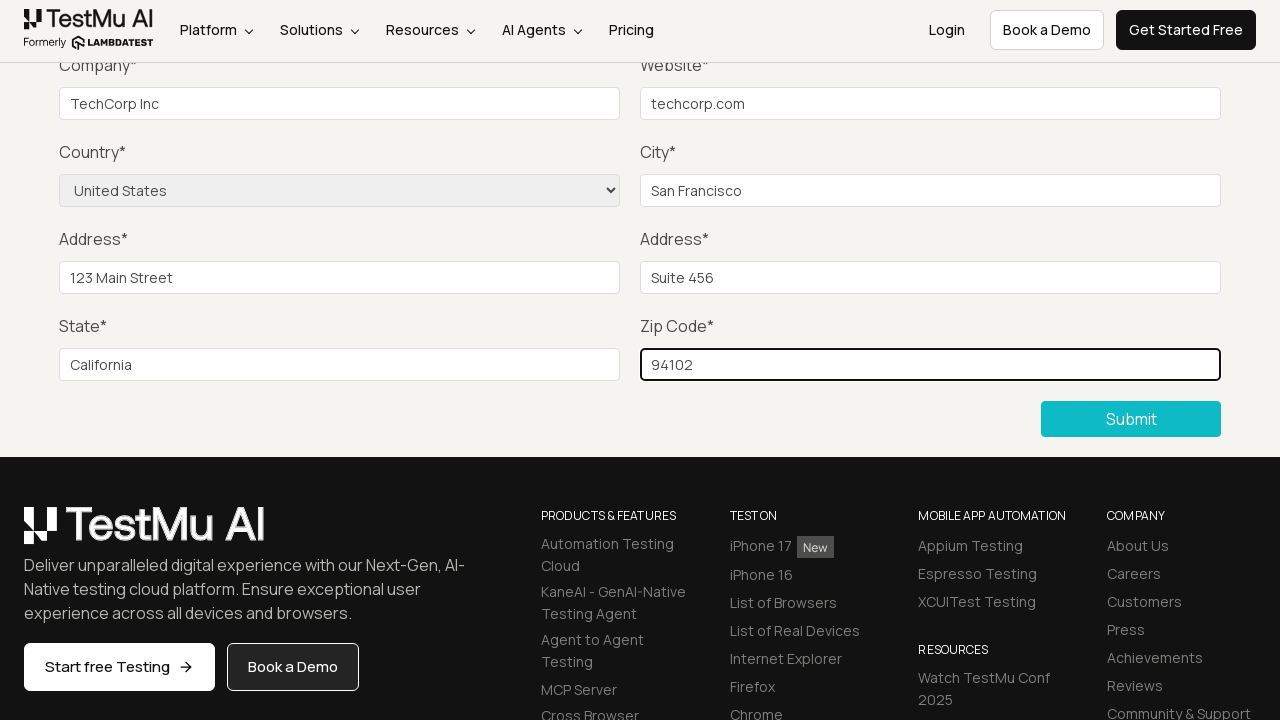

Clicked submit button to submit the form at (1131, 419) on .selenium_btn
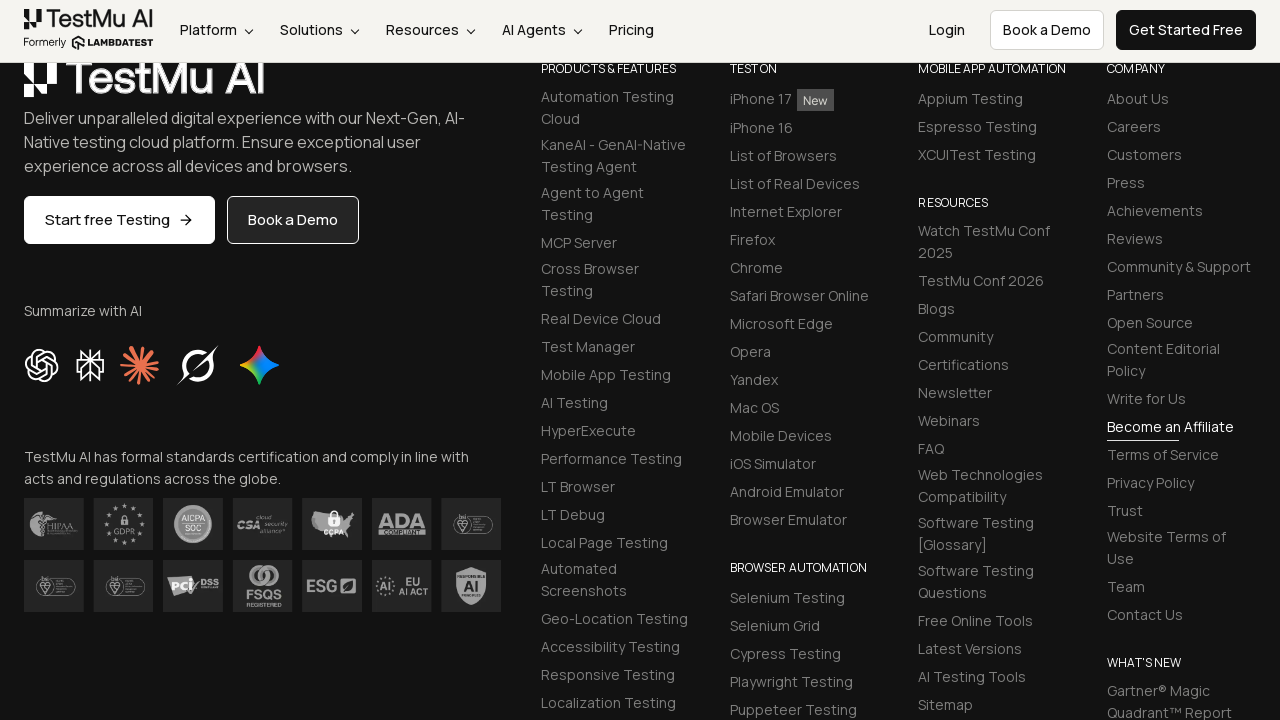

Form successfully submitted and success message displayed
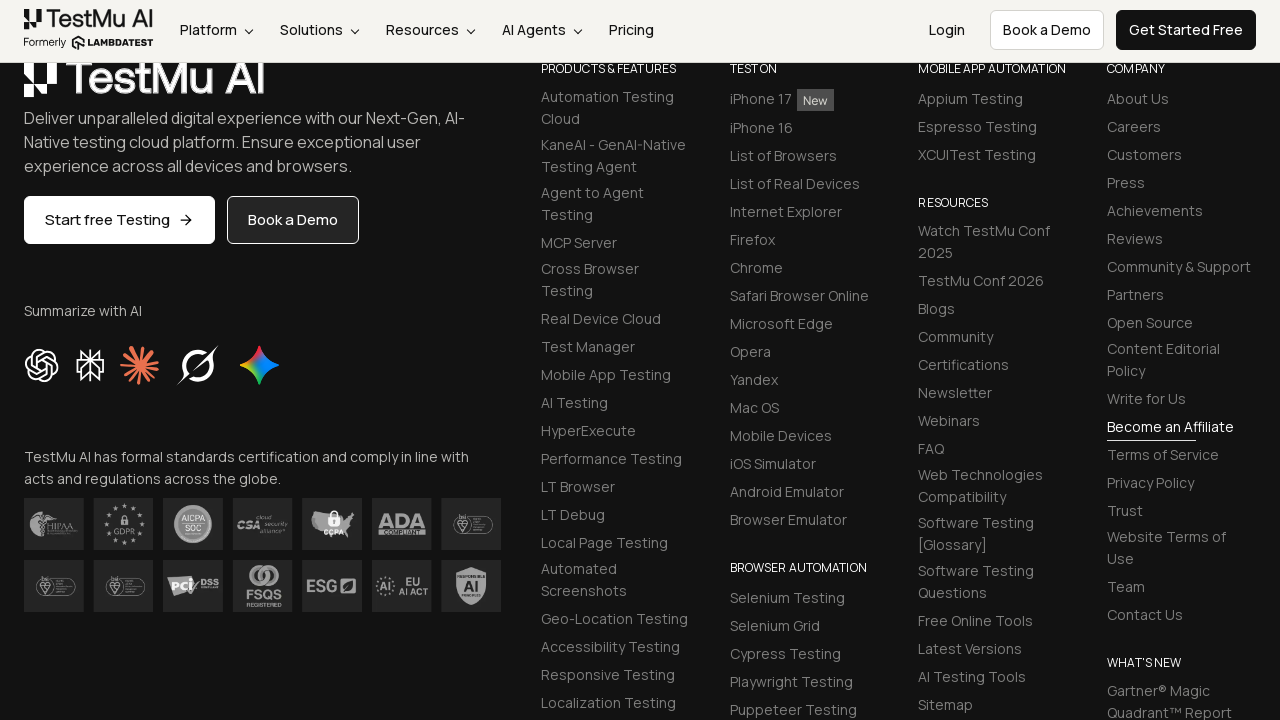

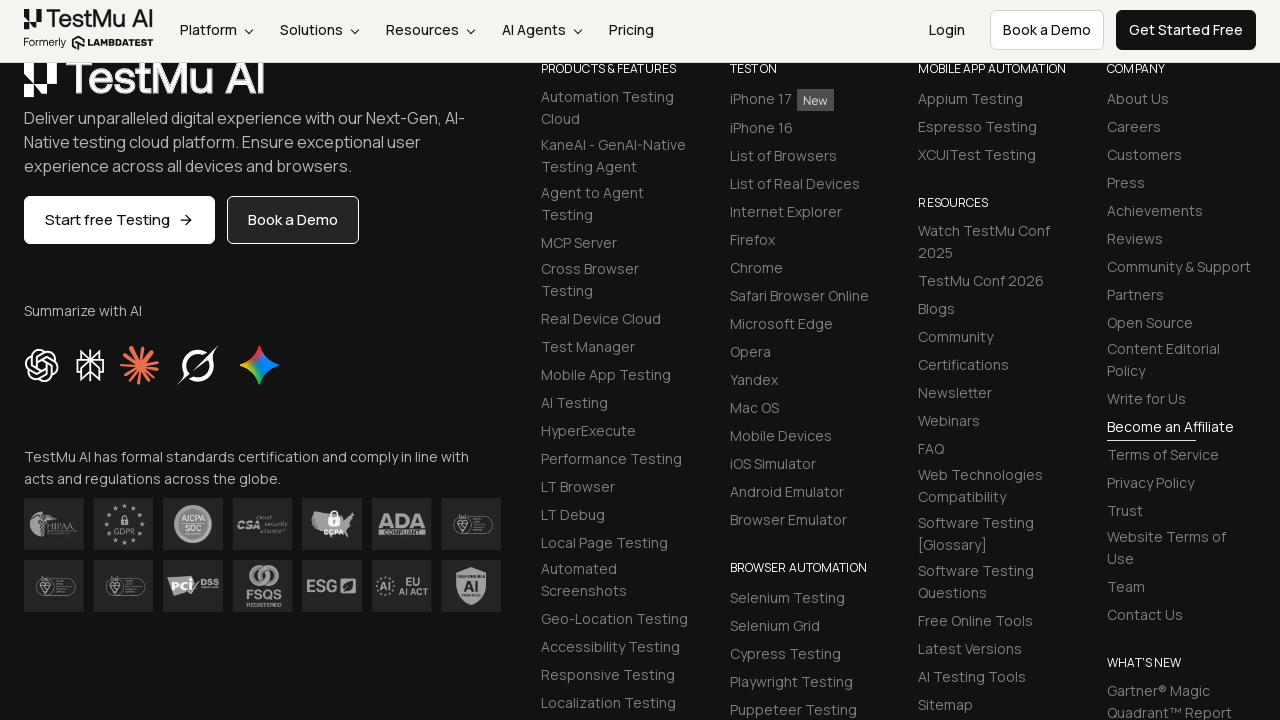